Tests the triangle calculator for a right triangle by entering a 90-degree angle and verifying the result

Starting URL: https://www.calculator.net/triangle-calculator.html

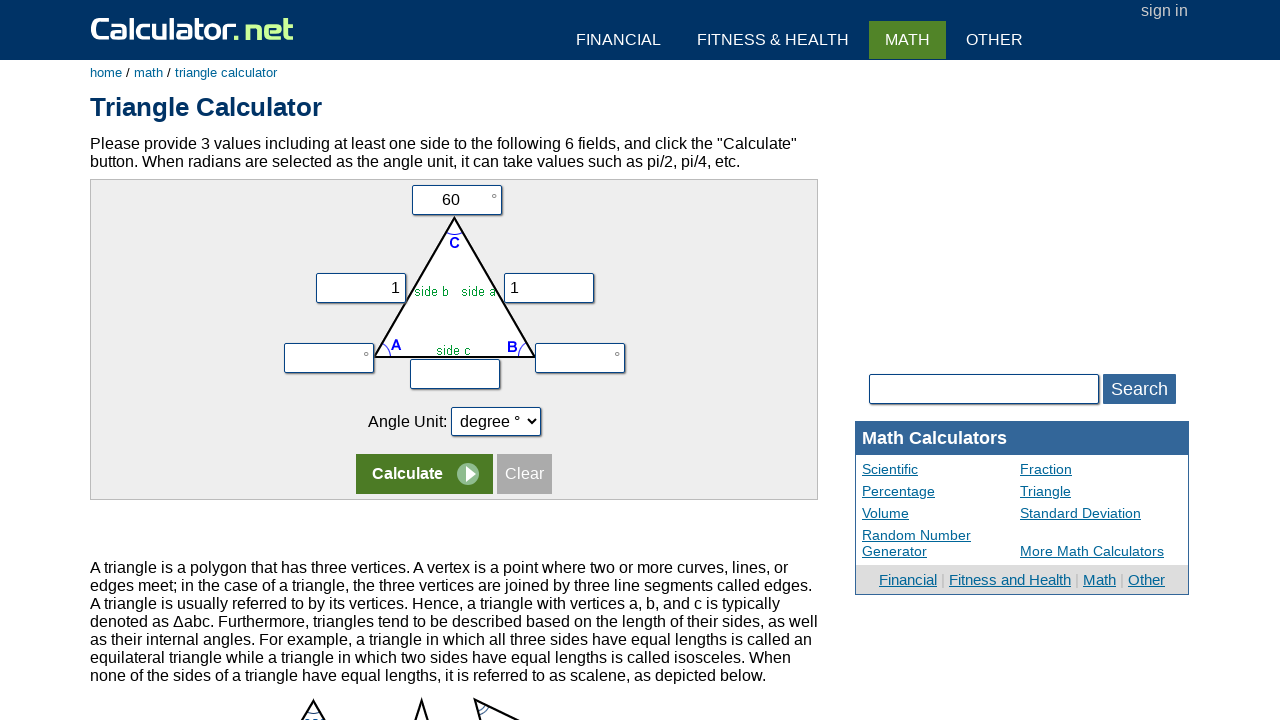

Clicked on angle C input field at (456, 200) on input[name='vc']
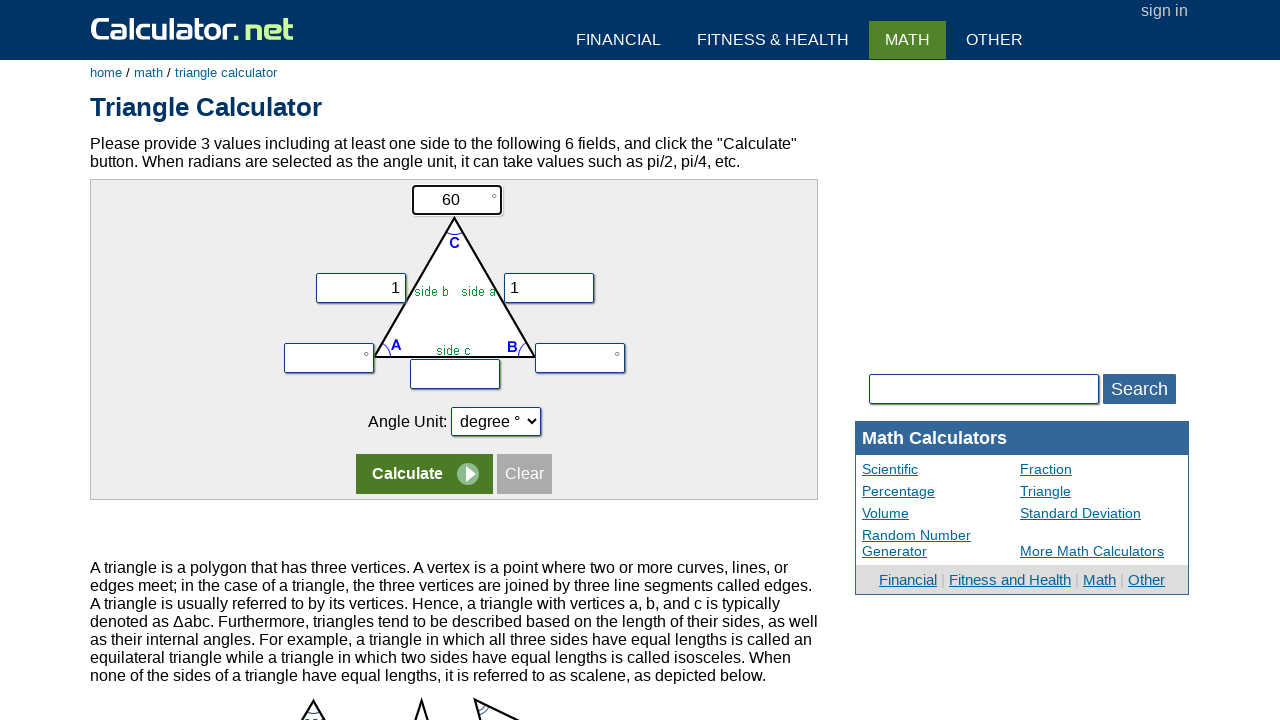

Filled angle C with 90 degrees on input[name='vc']
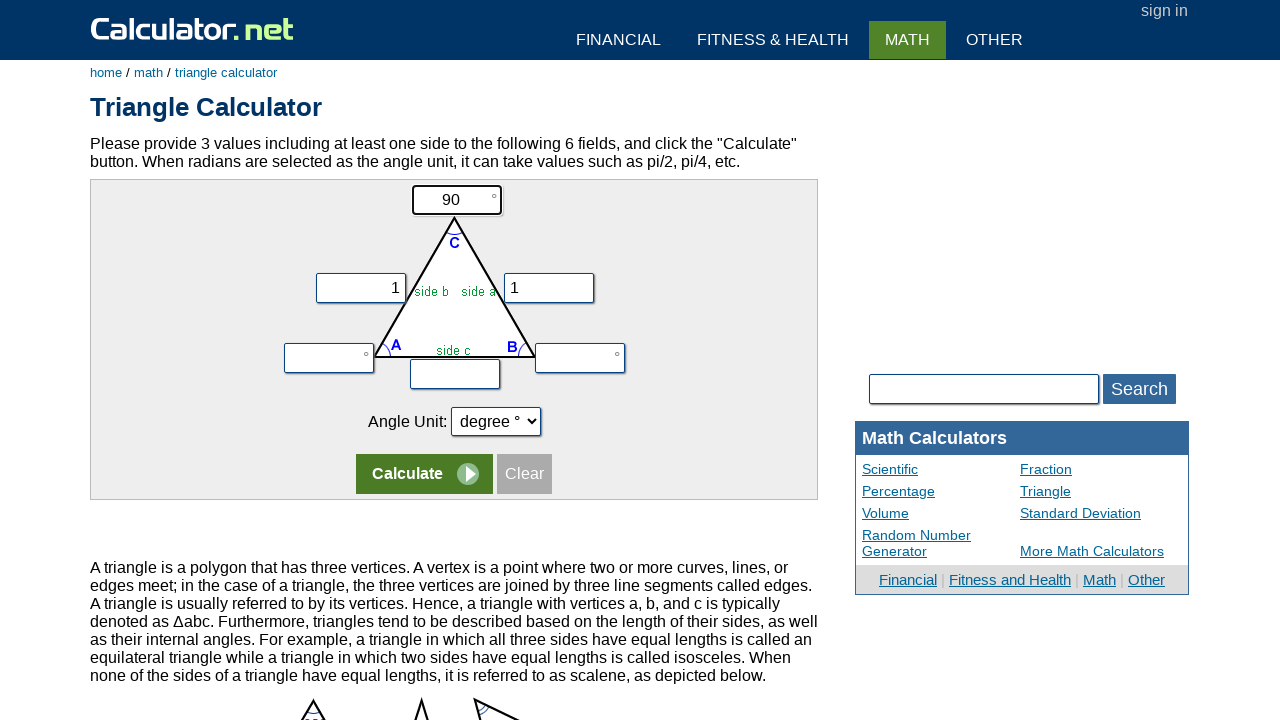

Clicked the calculate button at (424, 474) on tr:nth-child(5) input
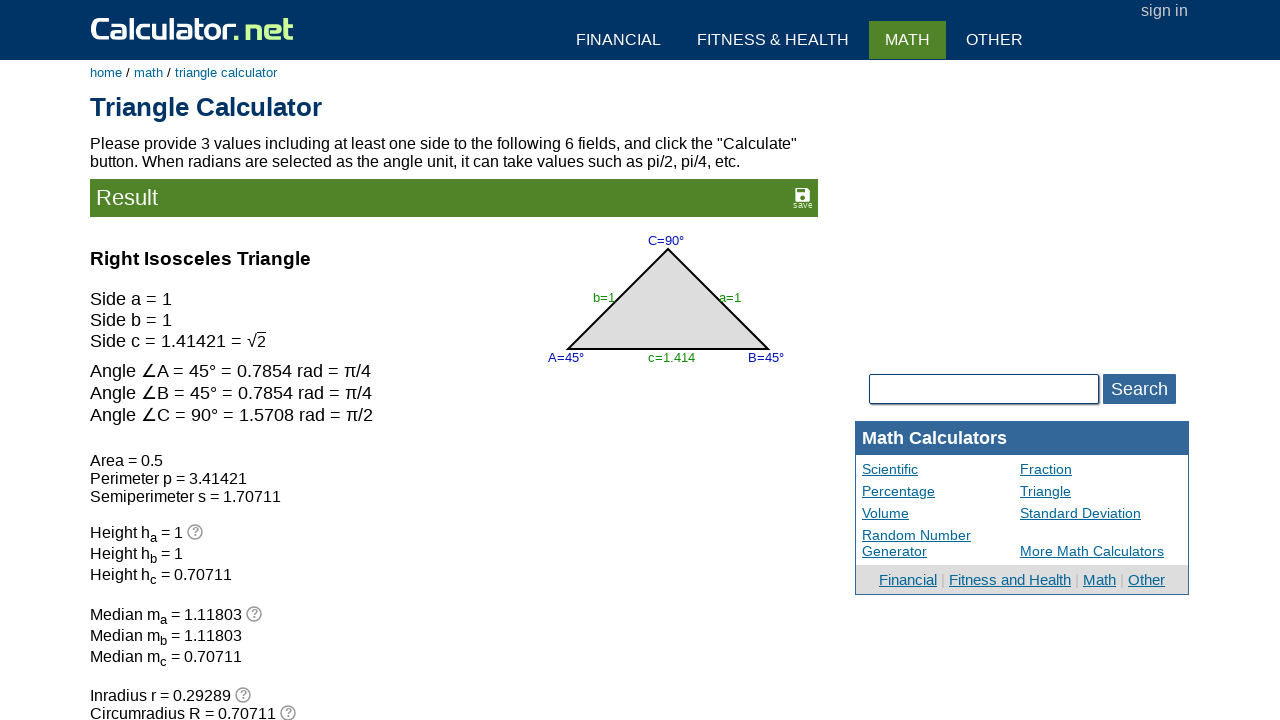

Waited for result heading to load
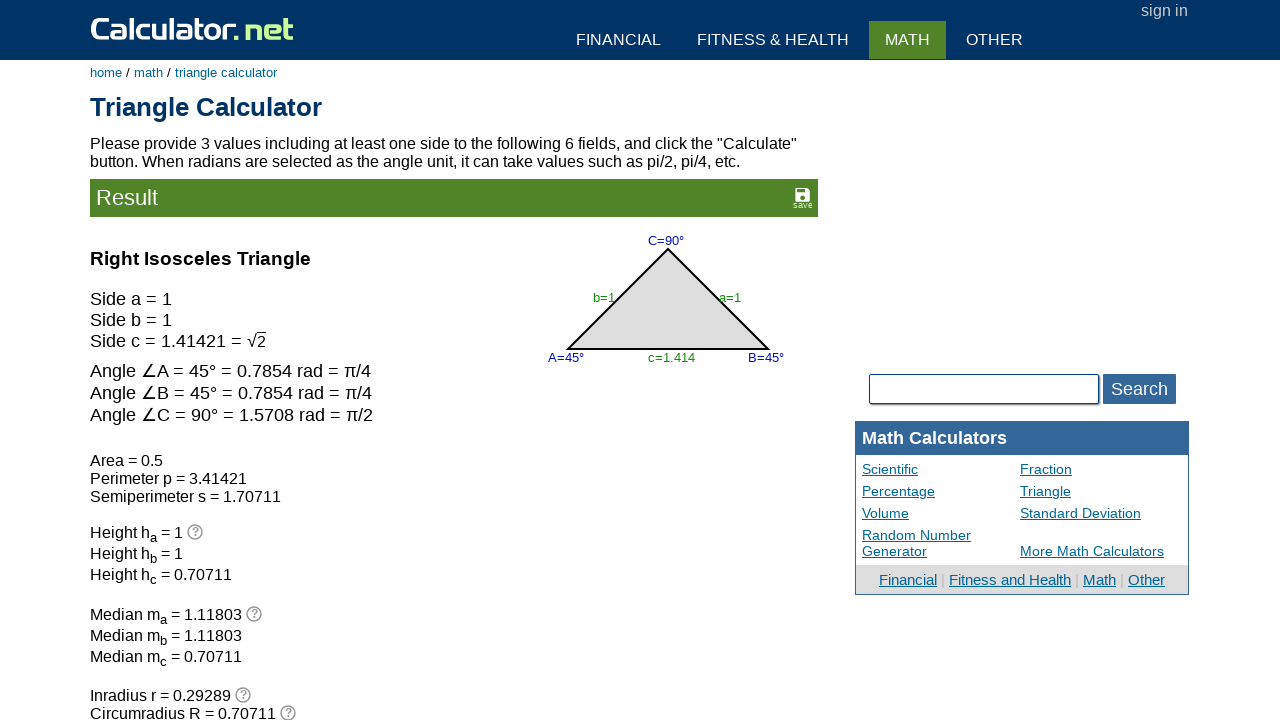

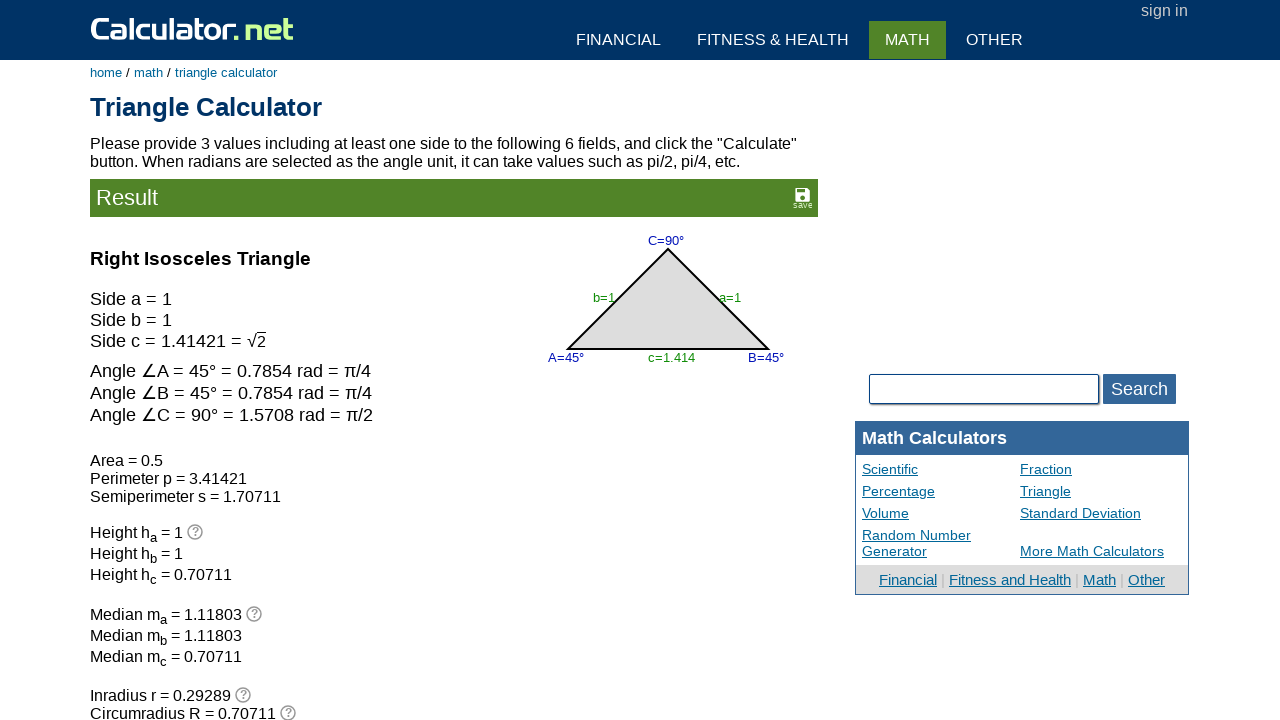